Tests the W3Schools TryIt editor by switching to the iframe containing the result and clicking on a download link.

Starting URL: https://www.w3schools.com/tags/tryit.asp?filename=tryhtml5_a_download

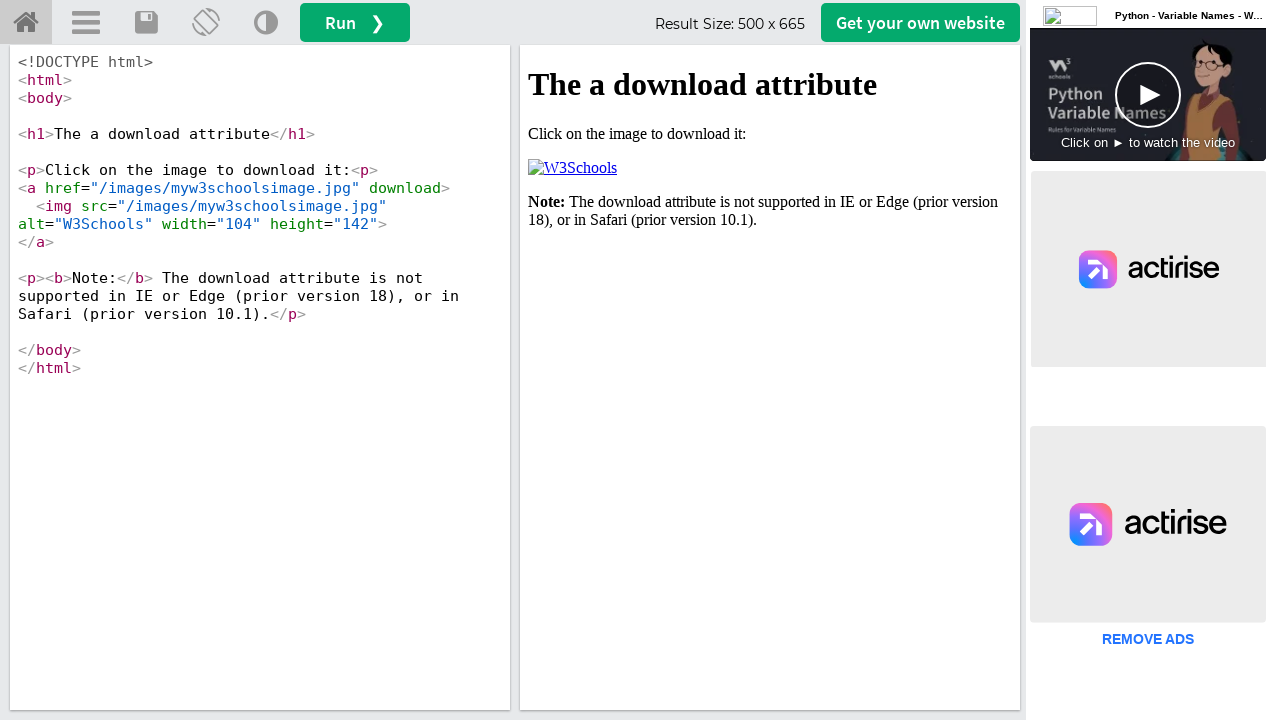

Located the iframeResult frame containing the TryIt editor result
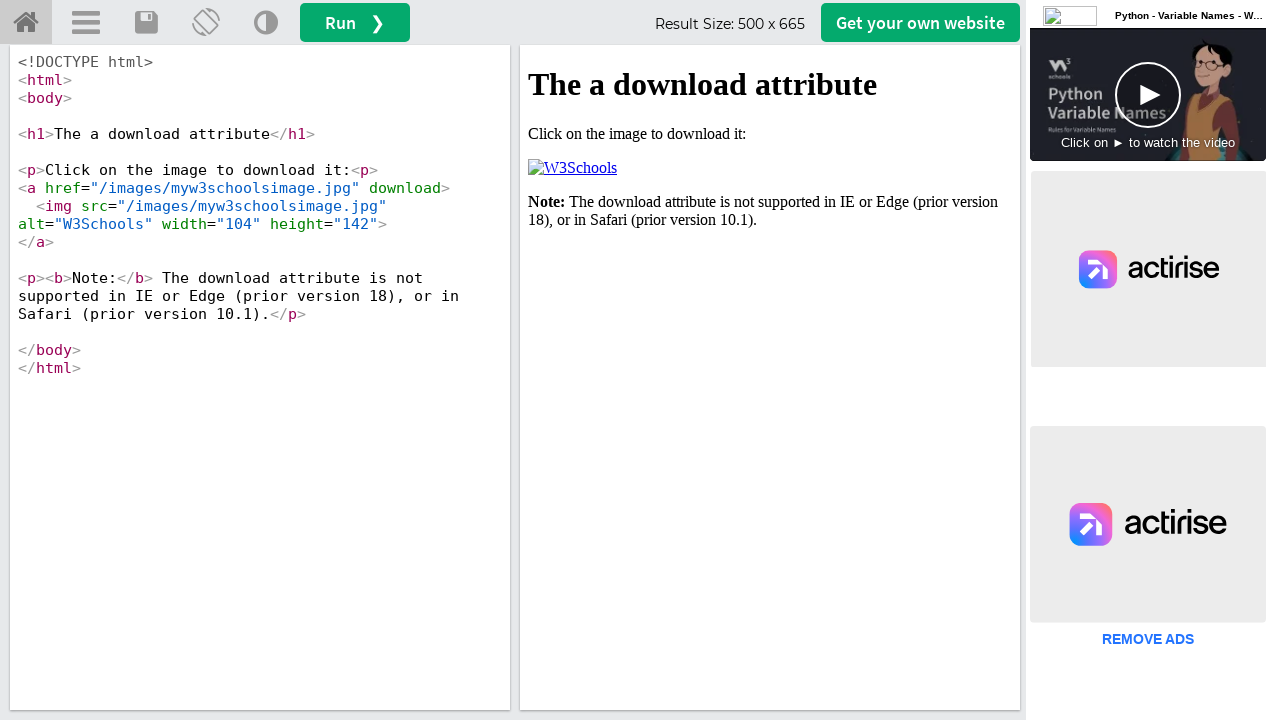

Clicked the download link within the iframe at (572, 168) on #iframeResult >> internal:control=enter-frame >> xpath=//html/body/p[2]/a
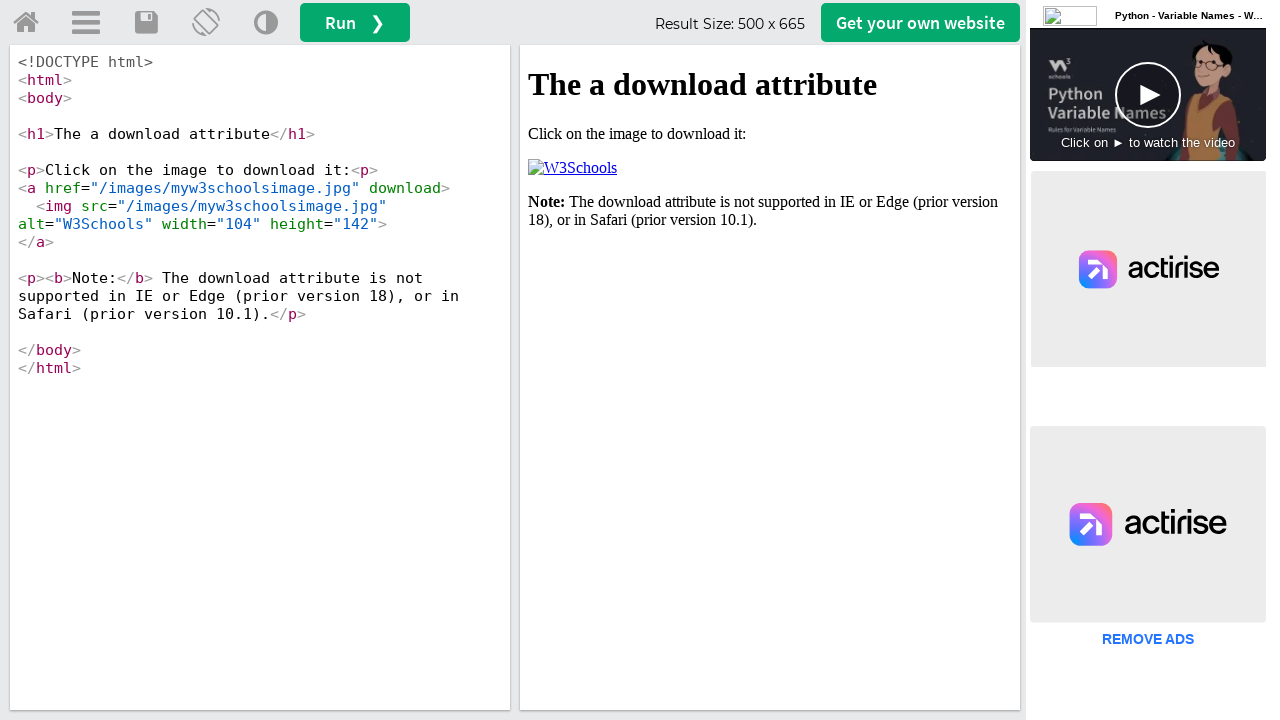

Waited 2 seconds for download action to complete
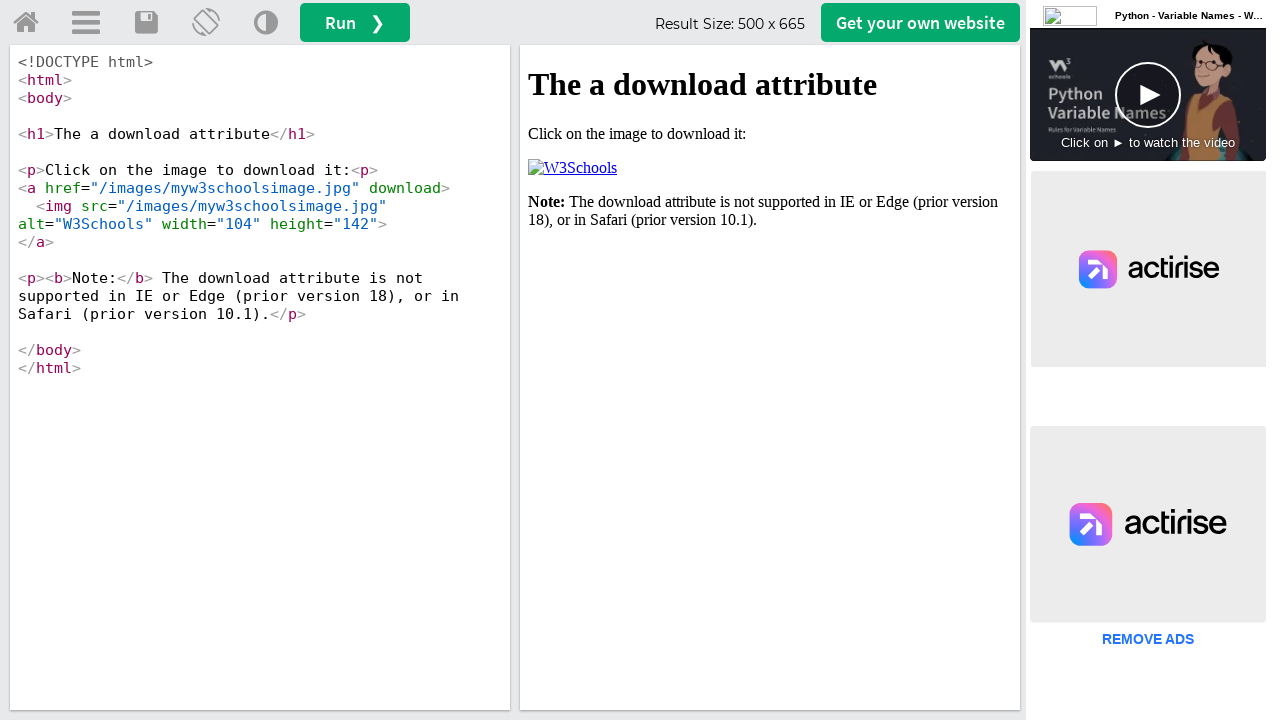

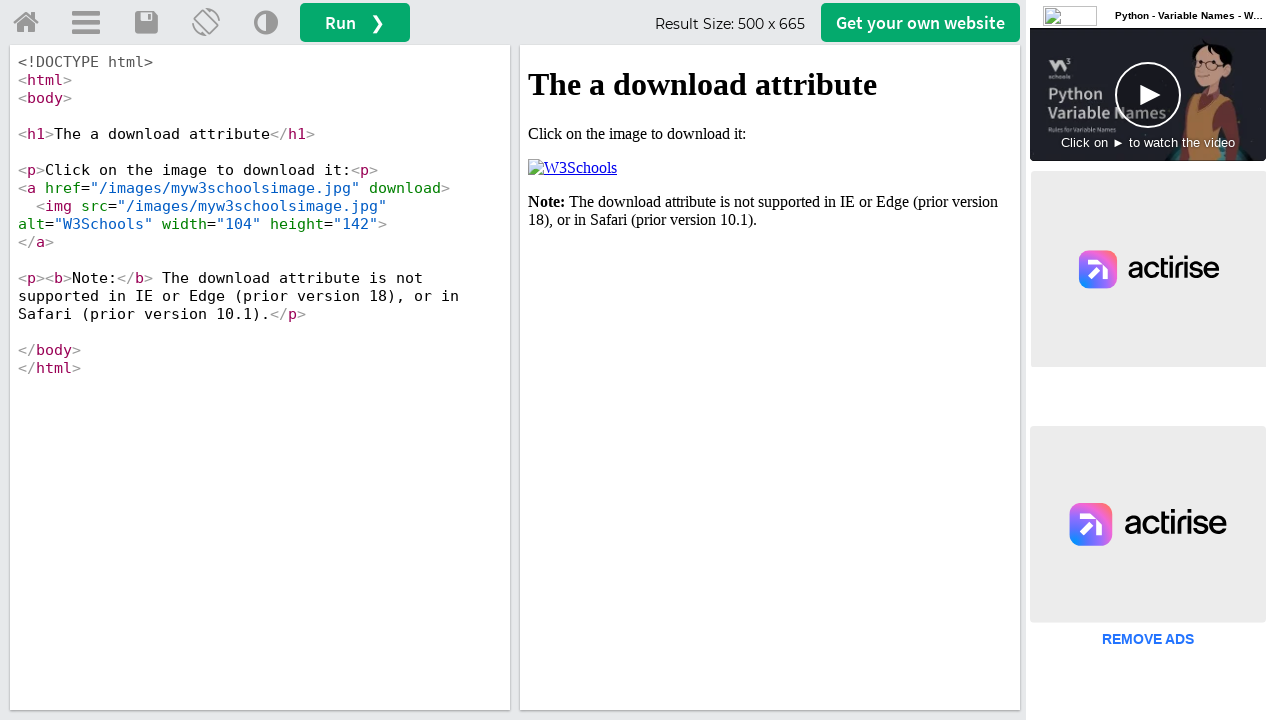